Opens the OrangeHRM demo login page and waits for it to load. This is a minimal test that verifies the page is accessible.

Starting URL: https://opensource-demo.orangehrmlive.com/web/index.php/auth/login

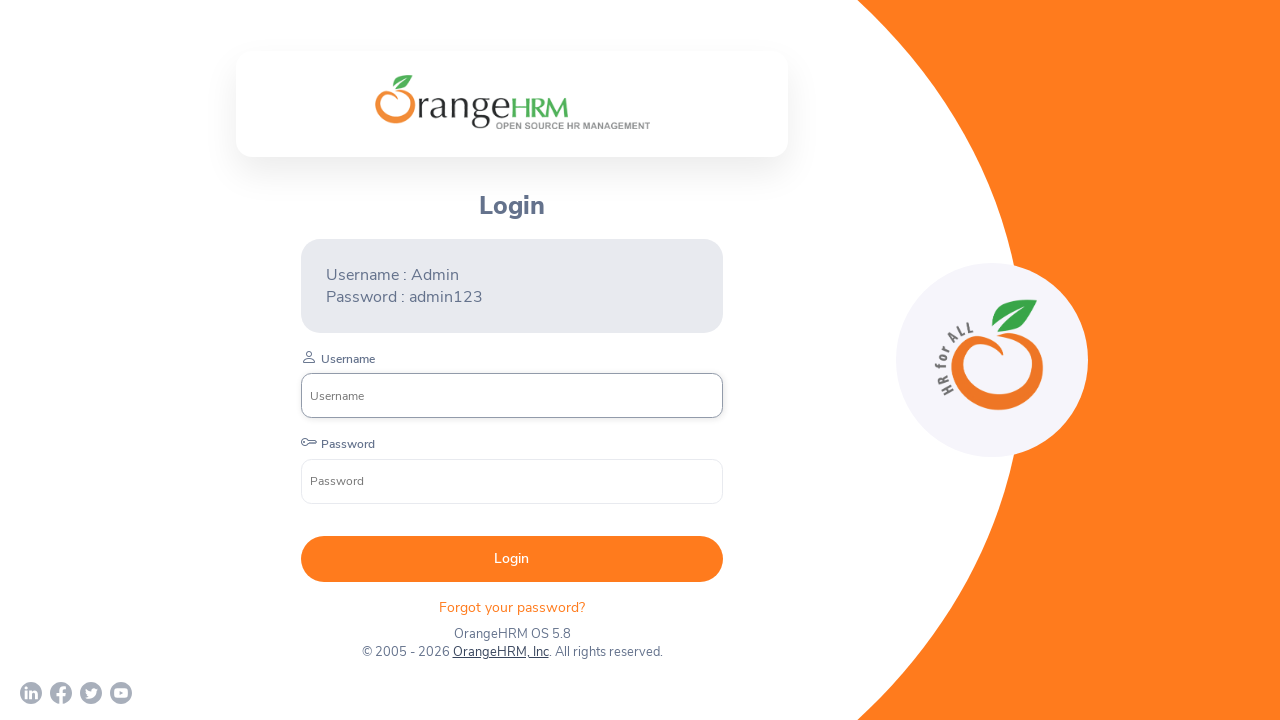

Waited for page to reach networkidle state
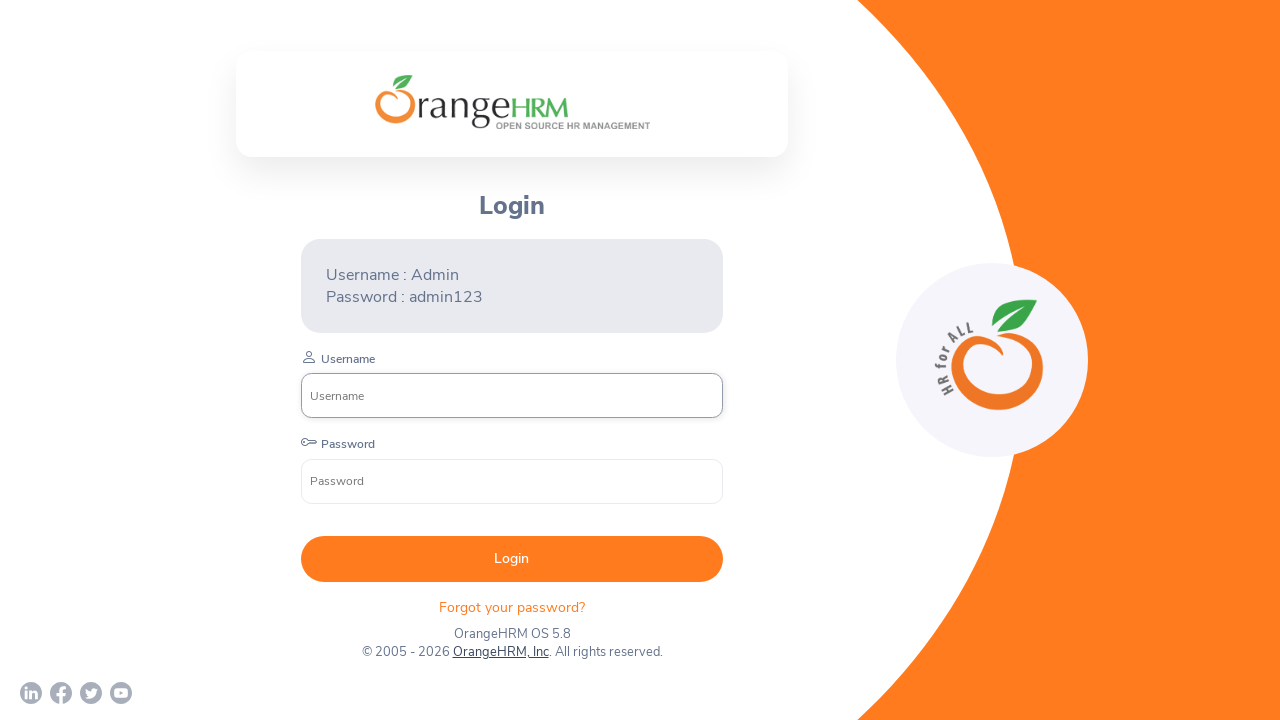

Login form loaded and is visible
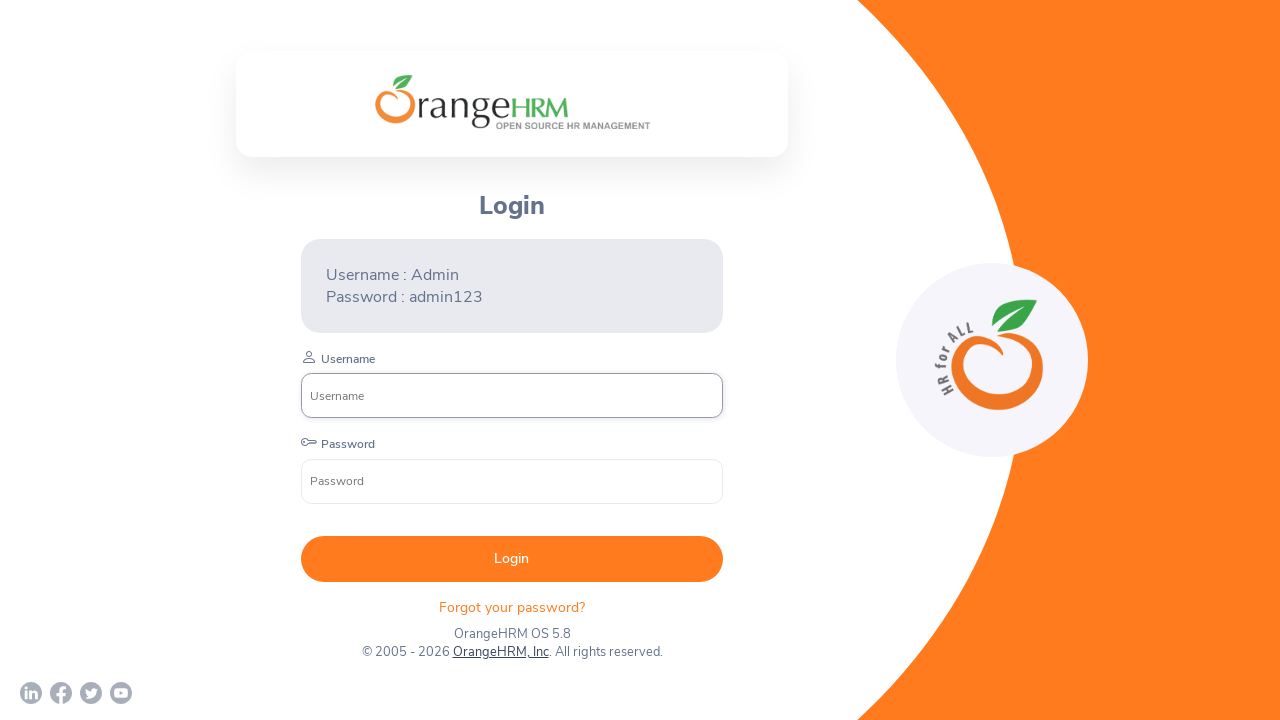

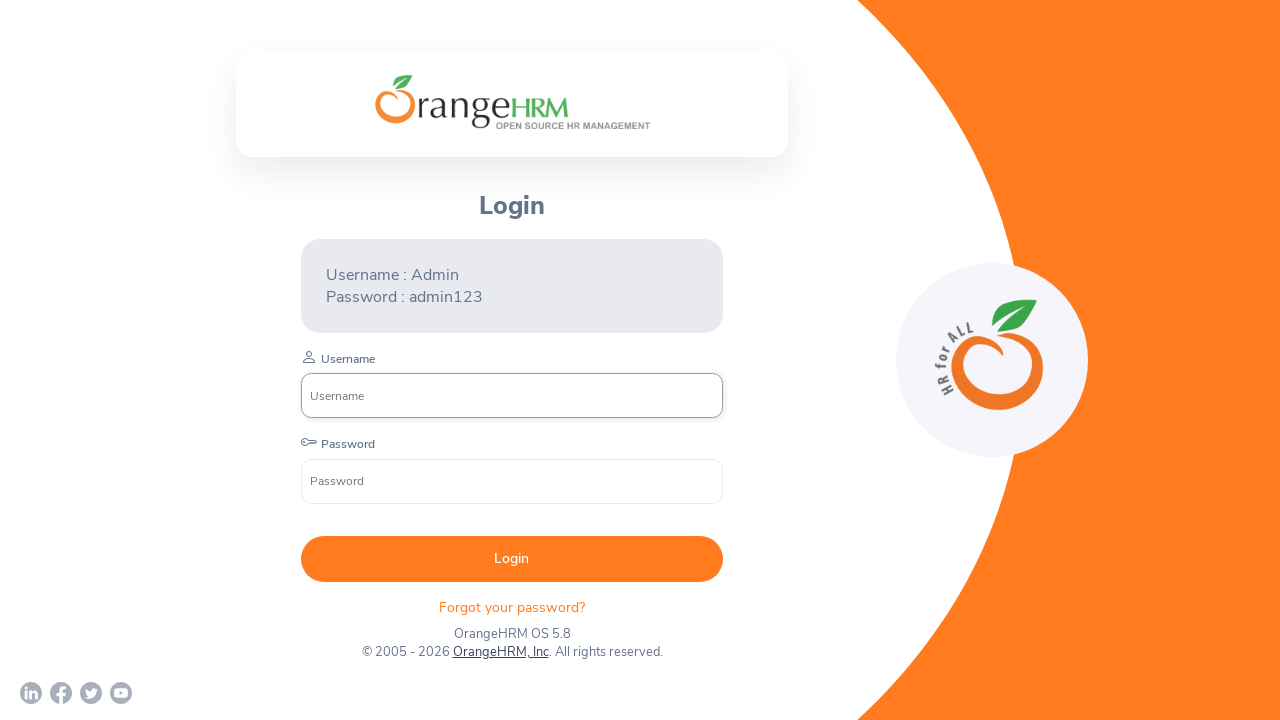